Performs a drag and drop action by dragging an element to a specific offset position

Starting URL: https://crossbrowsertesting.github.io/drag-and-drop

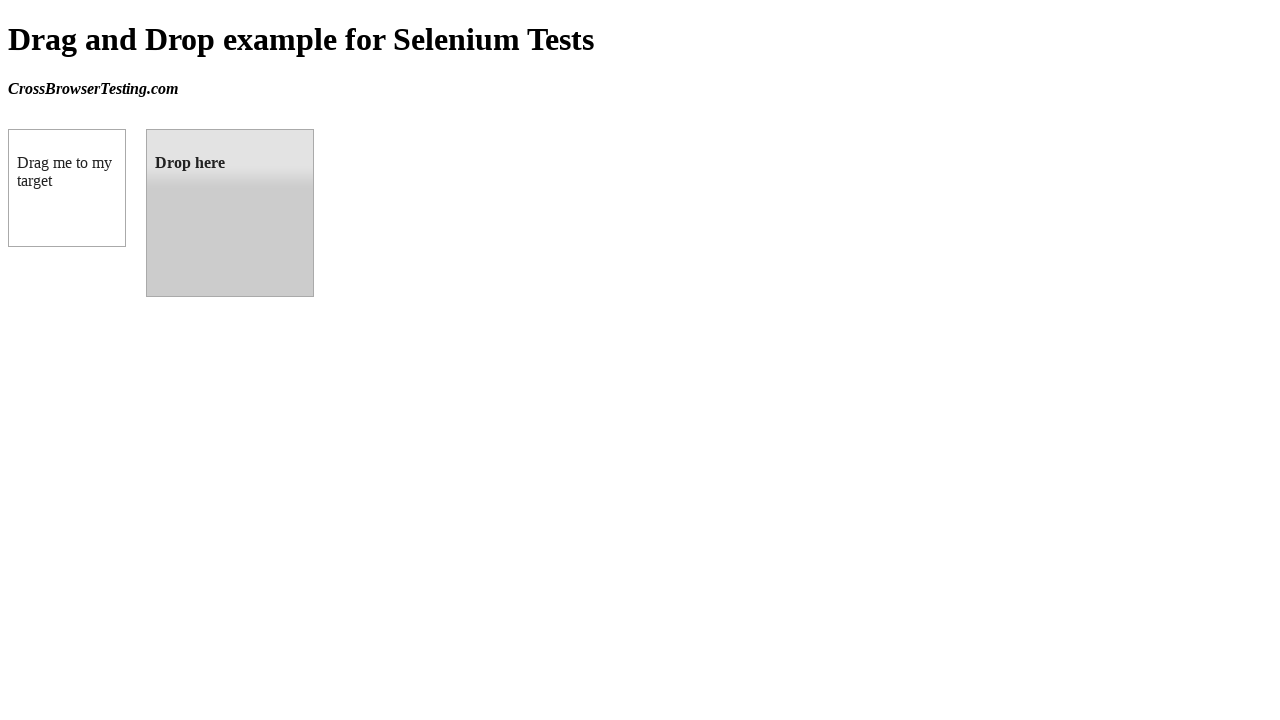

Located the draggable element (box A)
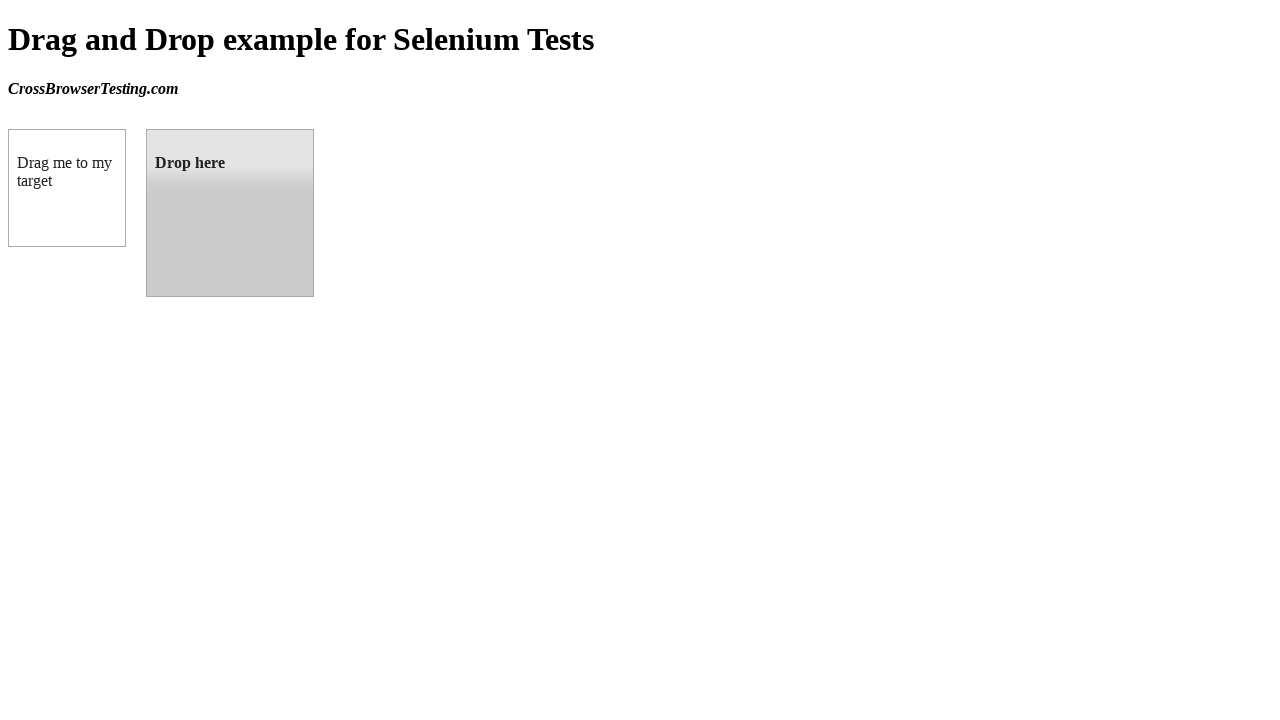

Located the droppable target element
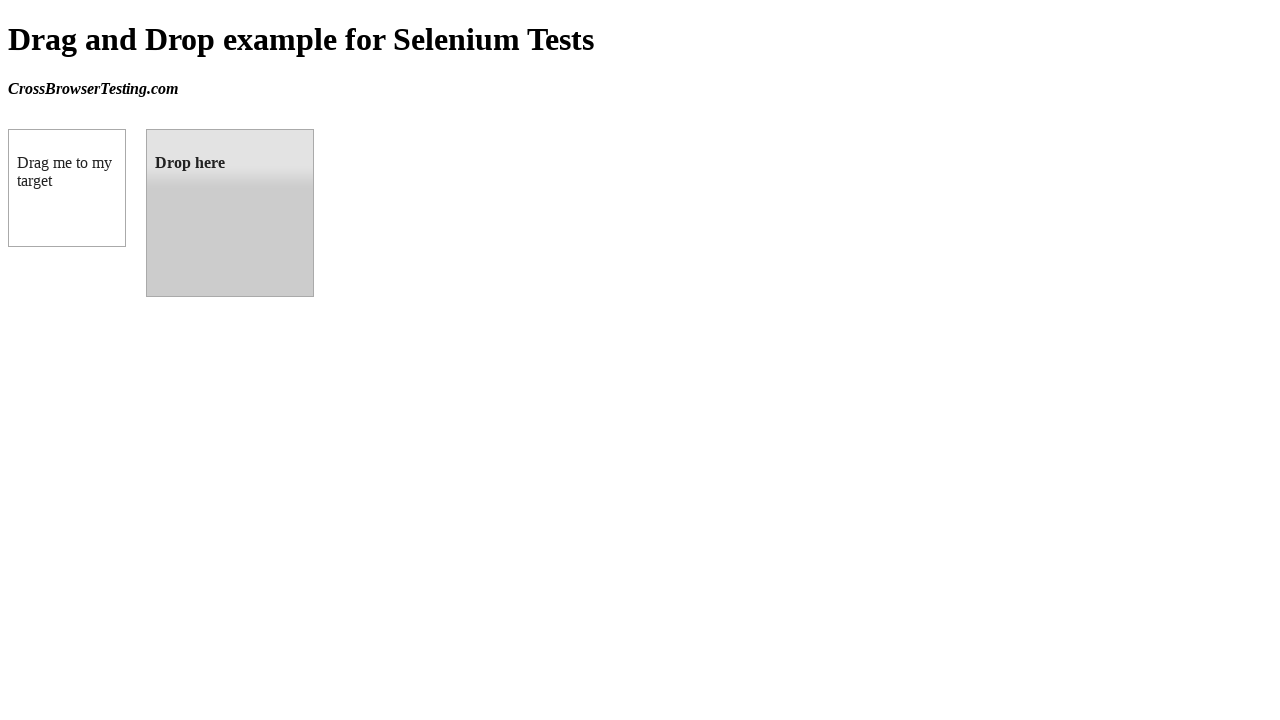

Retrieved bounding box coordinates of target element
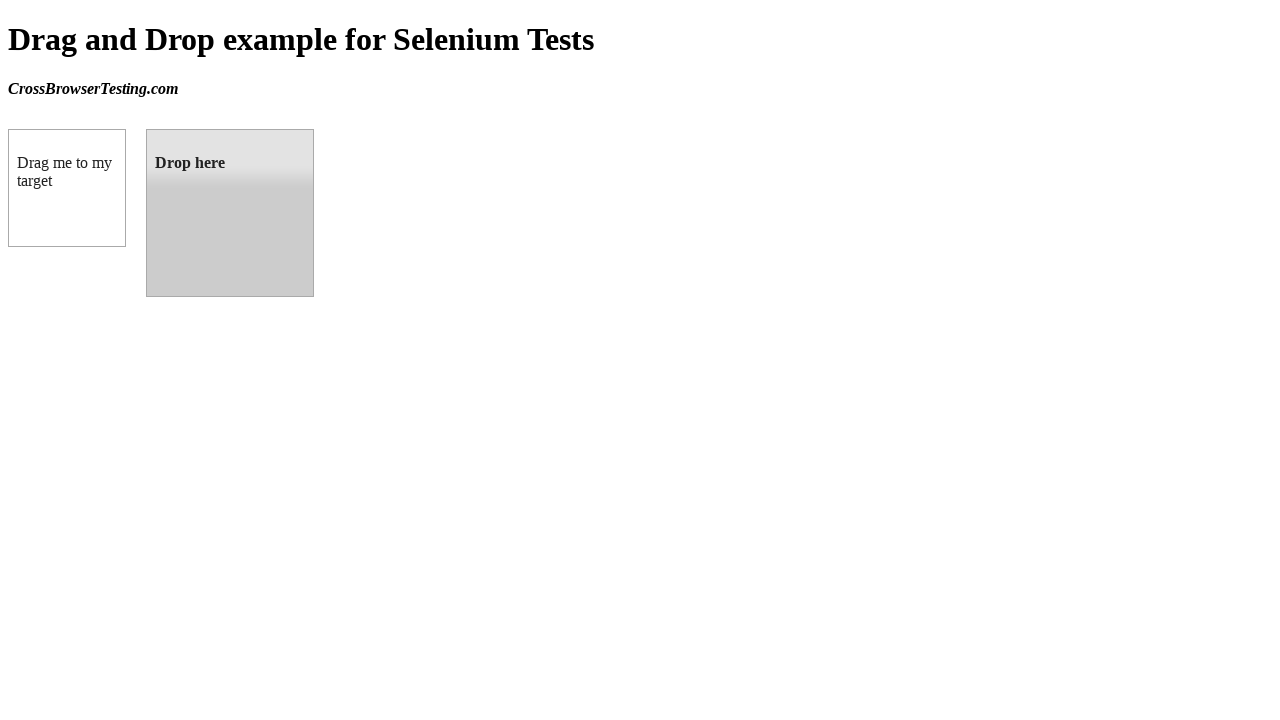

Dragged element from source to target position at (230, 213)
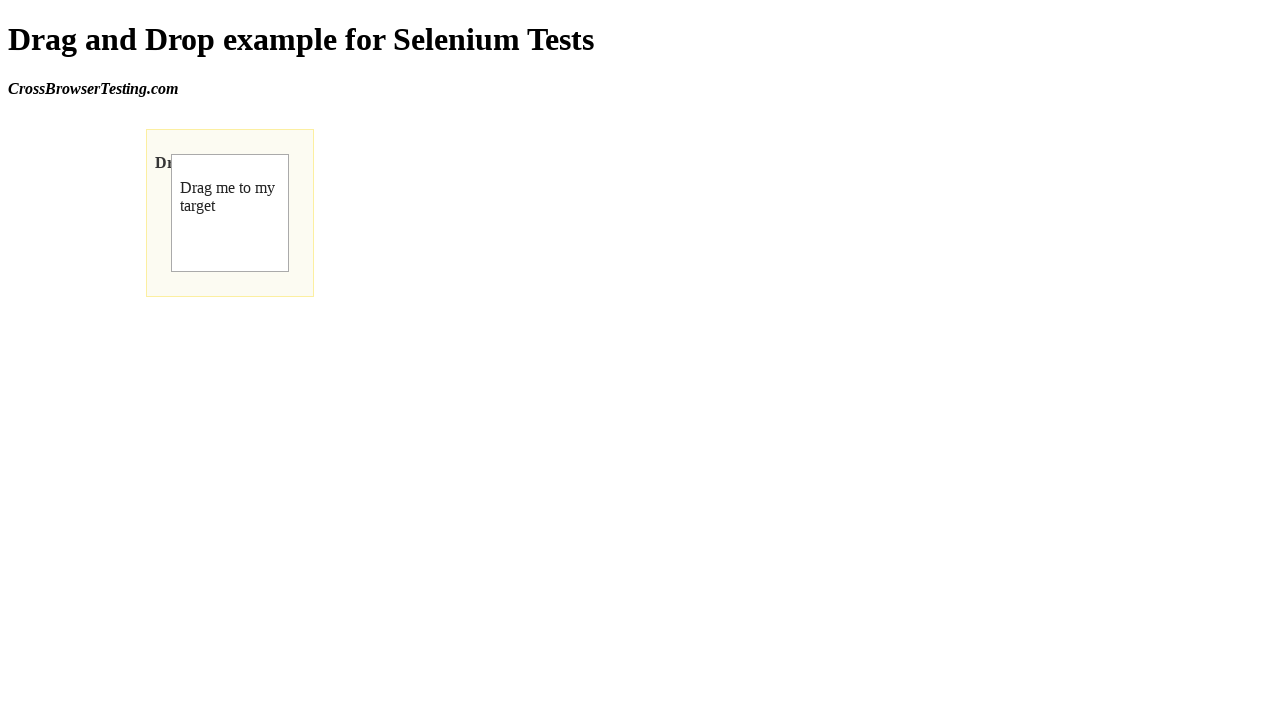

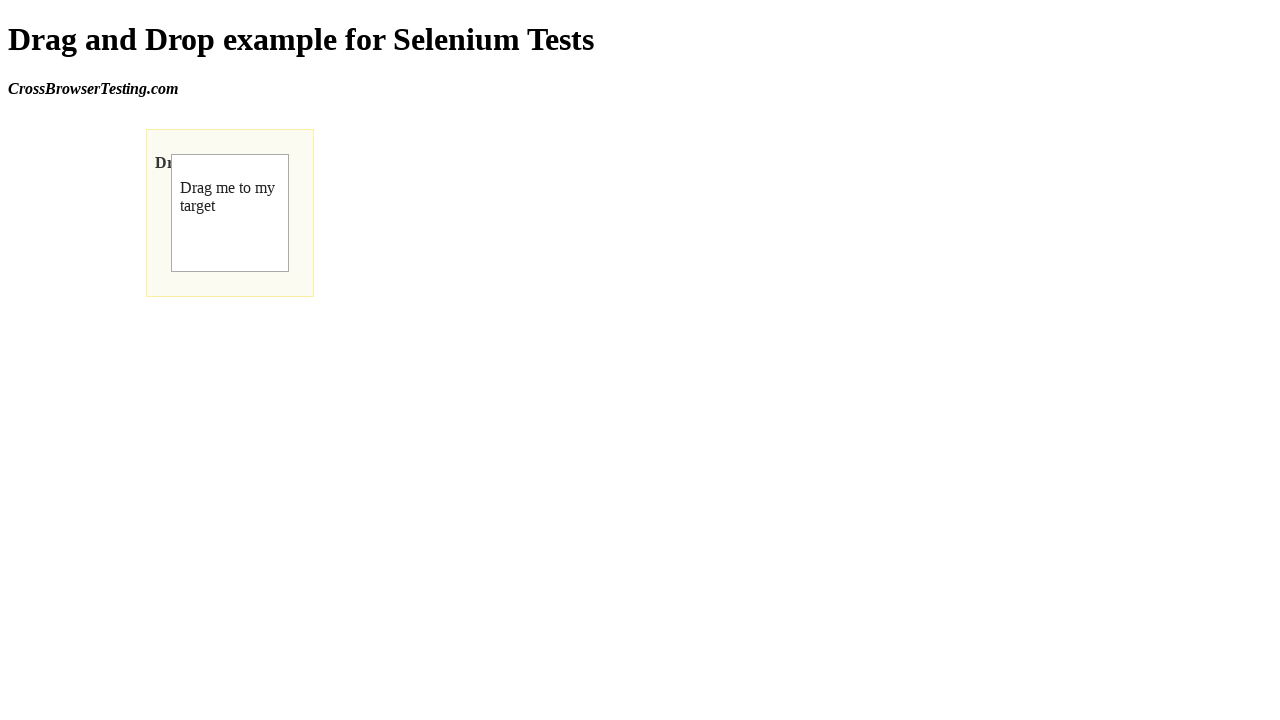